Tests the name input field by typing a name, verifying it, then replacing it with a different name and verifying the change.

Starting URL: https://devexpress.github.io/testcafe/example/

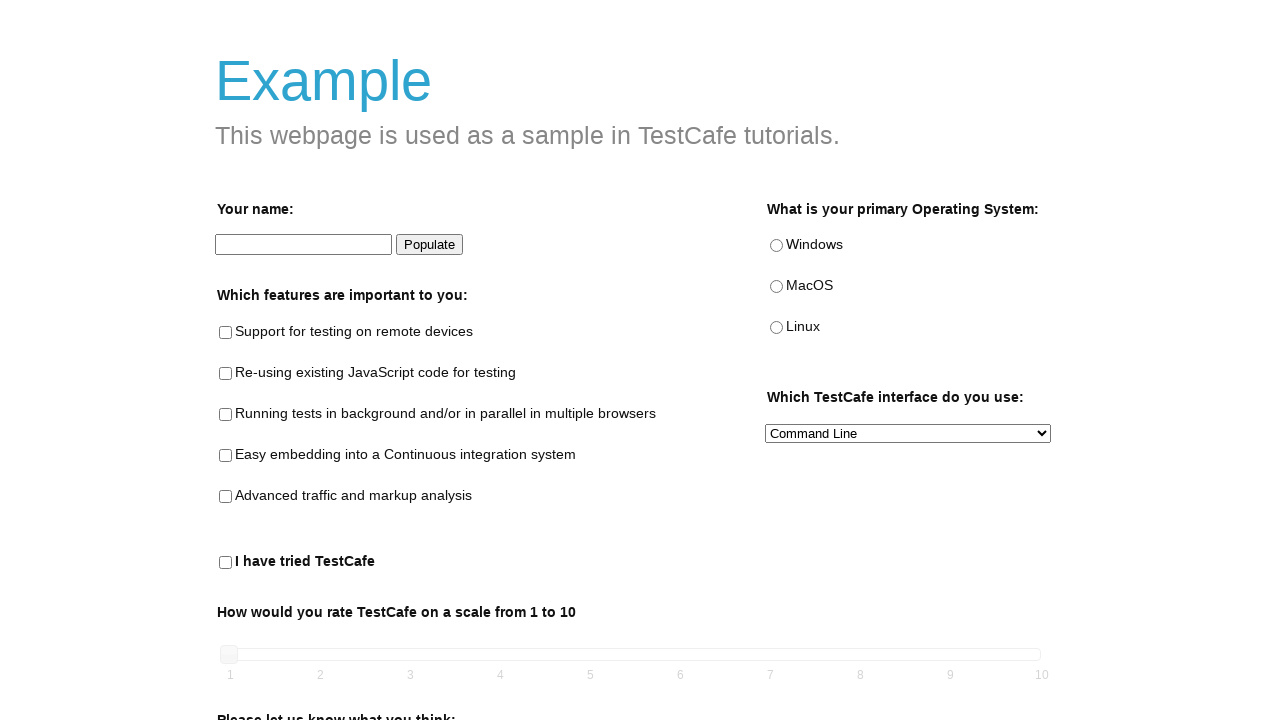

Filled developer name input field with 'Peter' on #developer-name
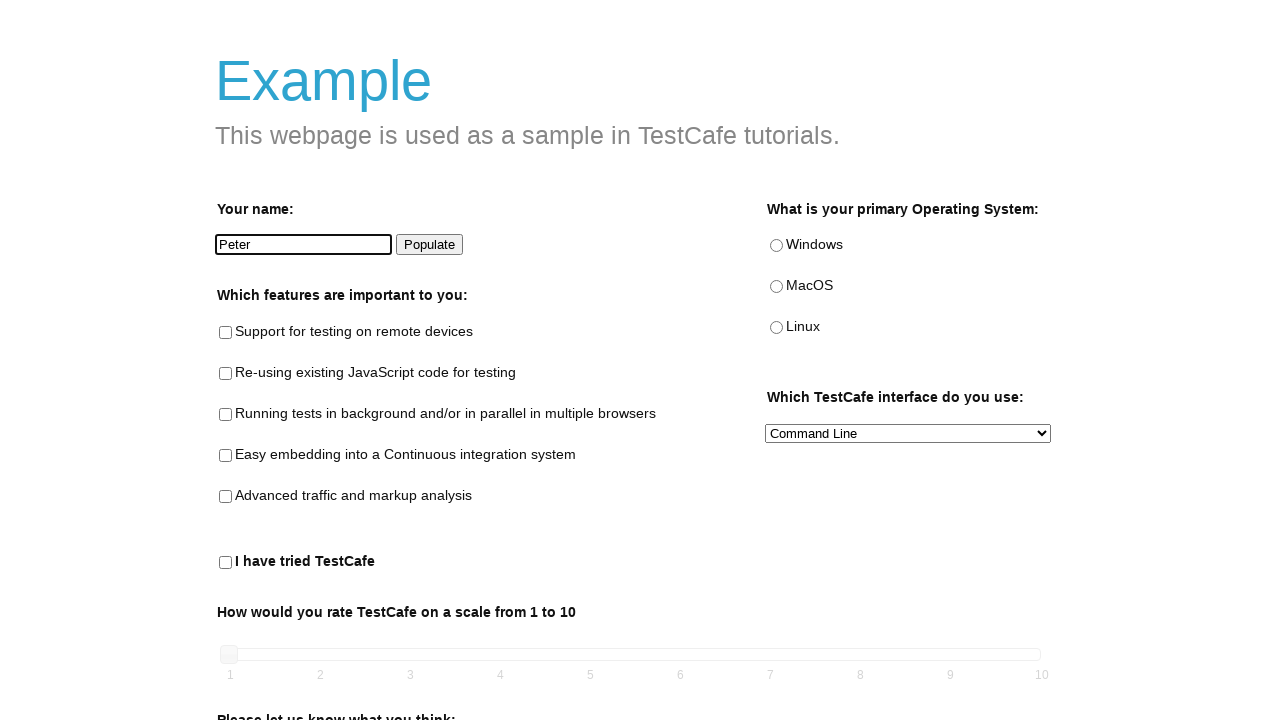

Verified that developer name field contains 'Peter'
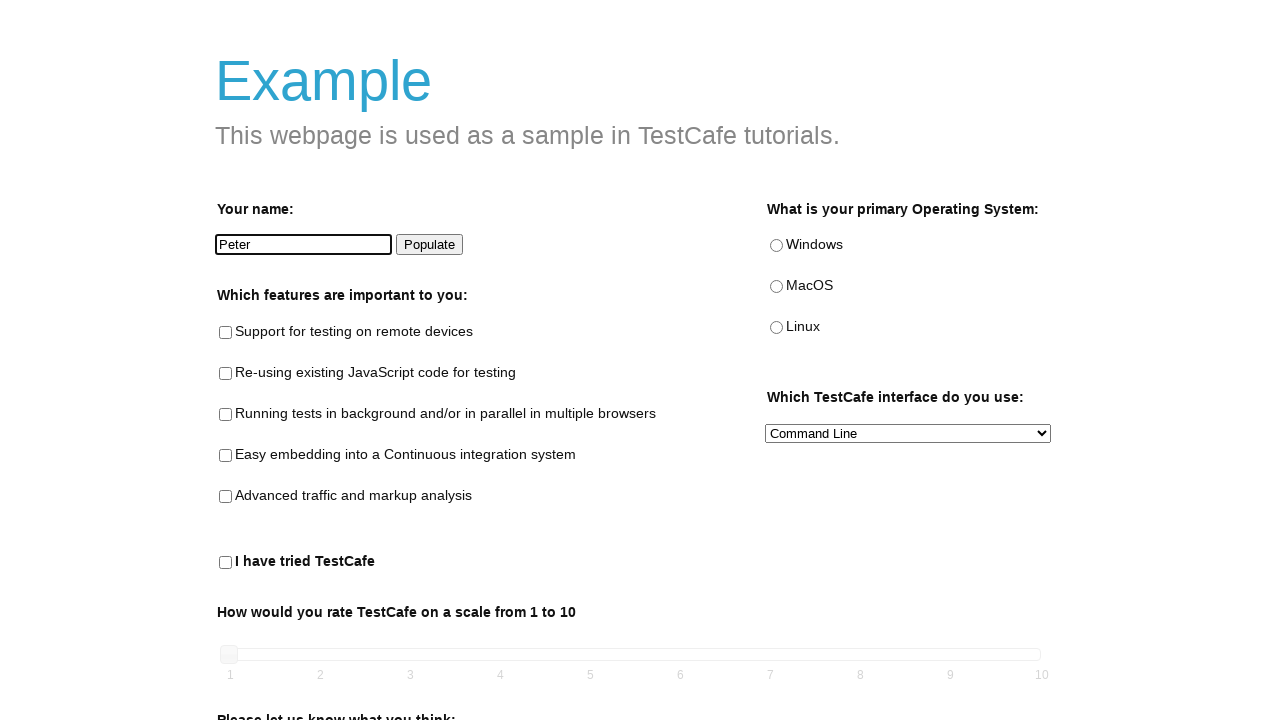

Replaced developer name with 'Parker' on #developer-name
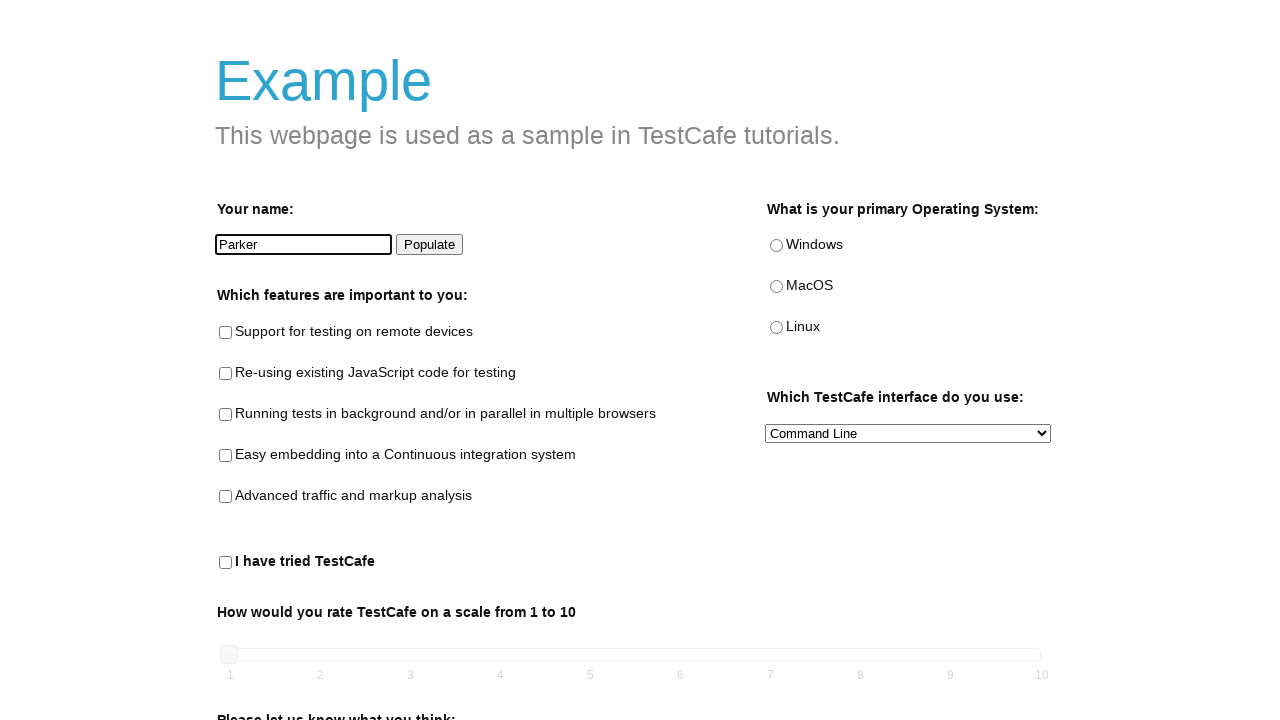

Verified that developer name field now contains 'Parker'
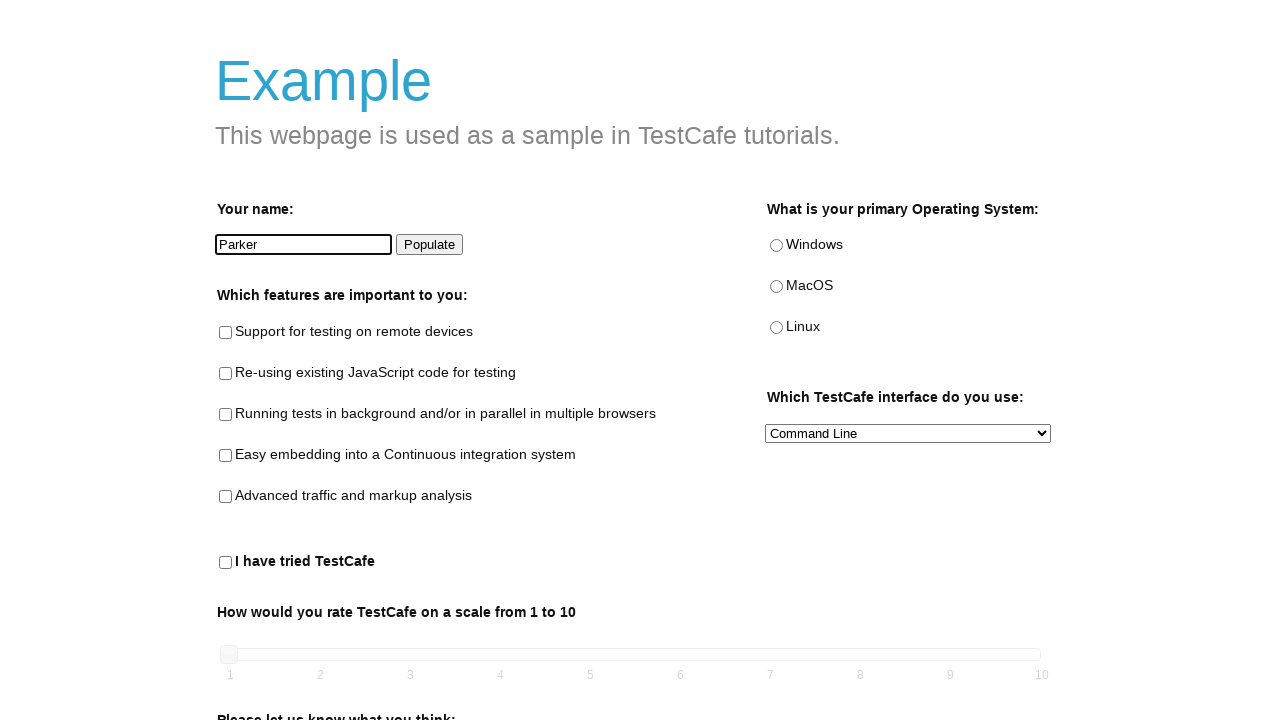

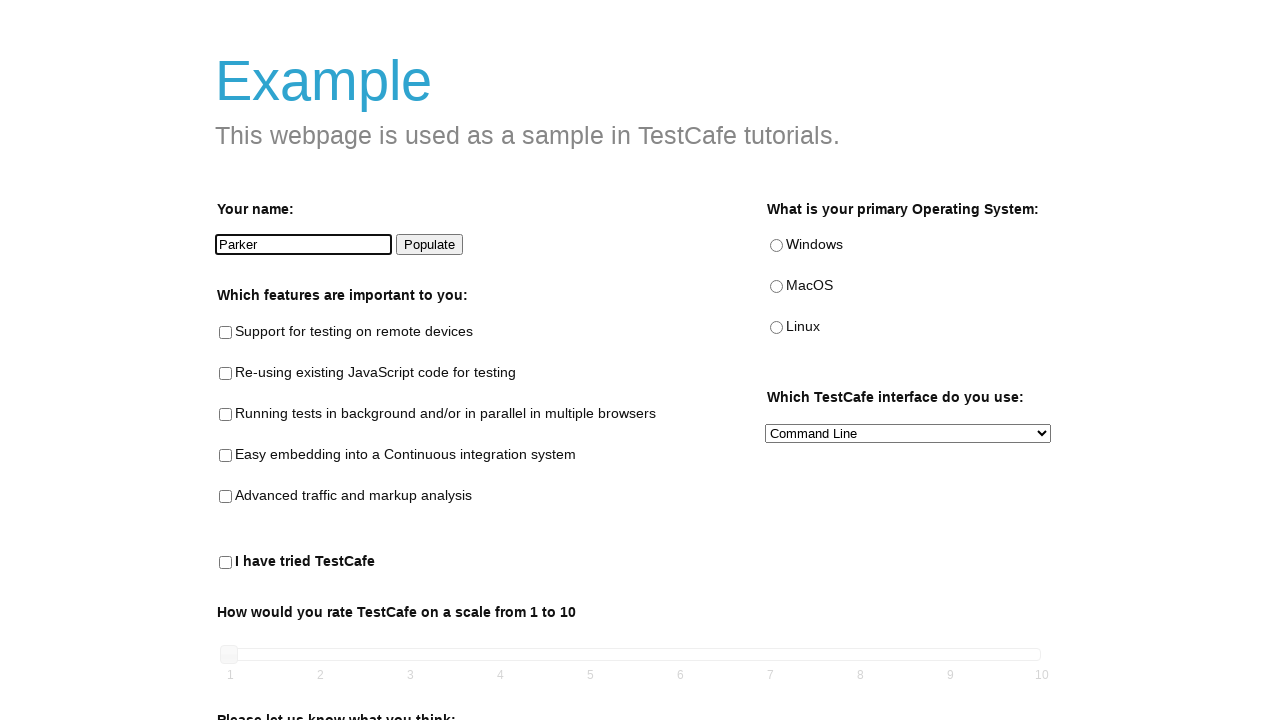